Submits a website to Free Web Submission service by filling out the submission form with URL, name, and email, accepting terms, and submitting

Starting URL: https://www.freewebsubmission.com/index.html#fws_submit_form

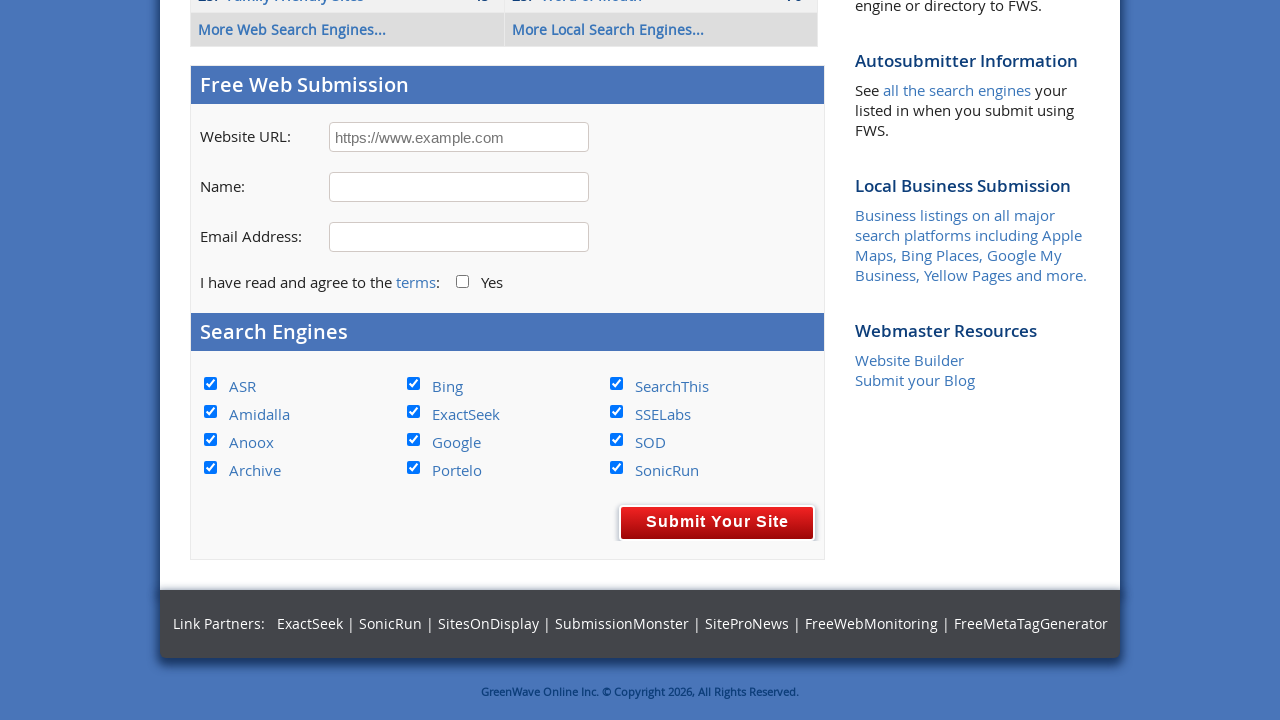

Scrolled down to form area
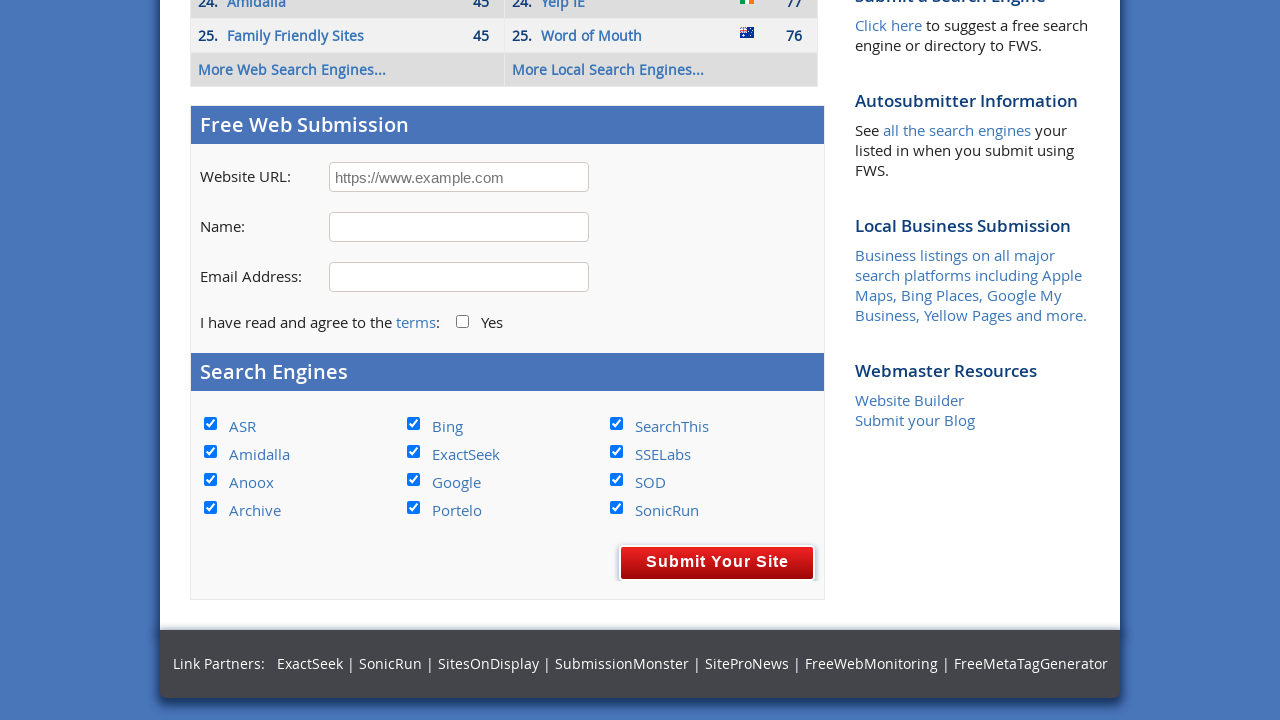

Clicked URL input field at (459, 177) on xpath=//input[@name='url']
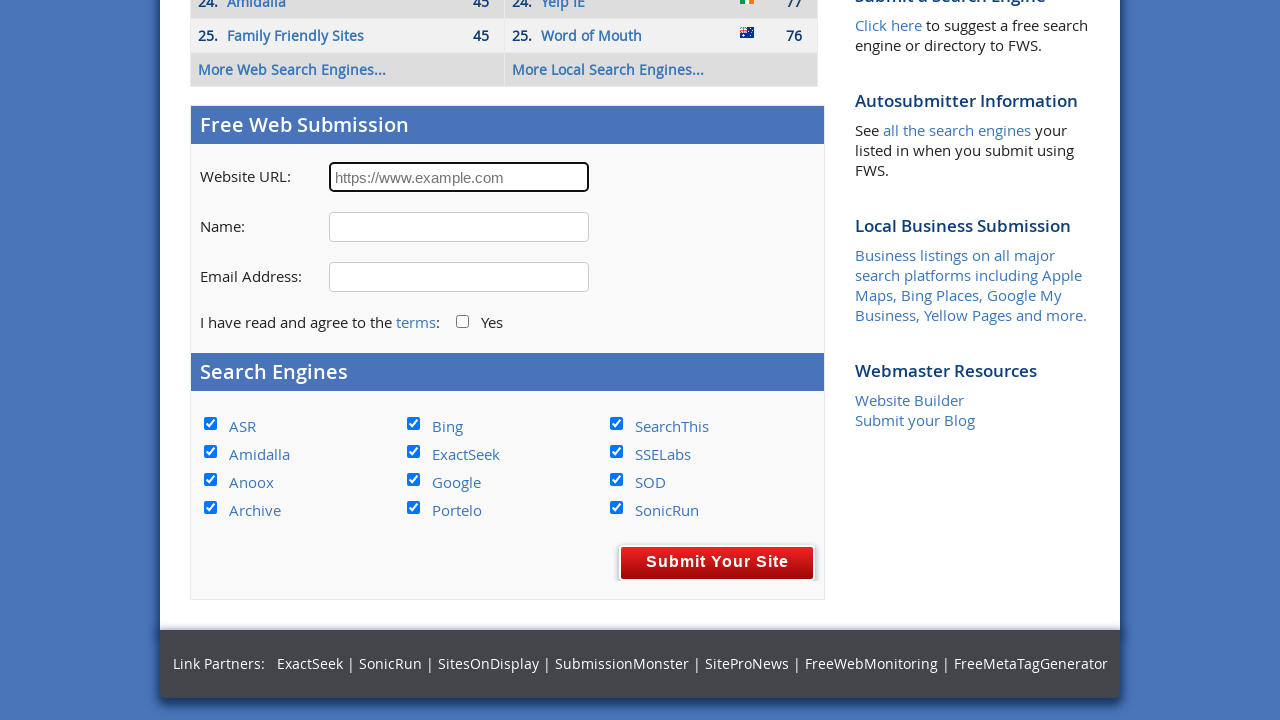

Filled URL field with 'https://example-website.com' on //input[@name='url']
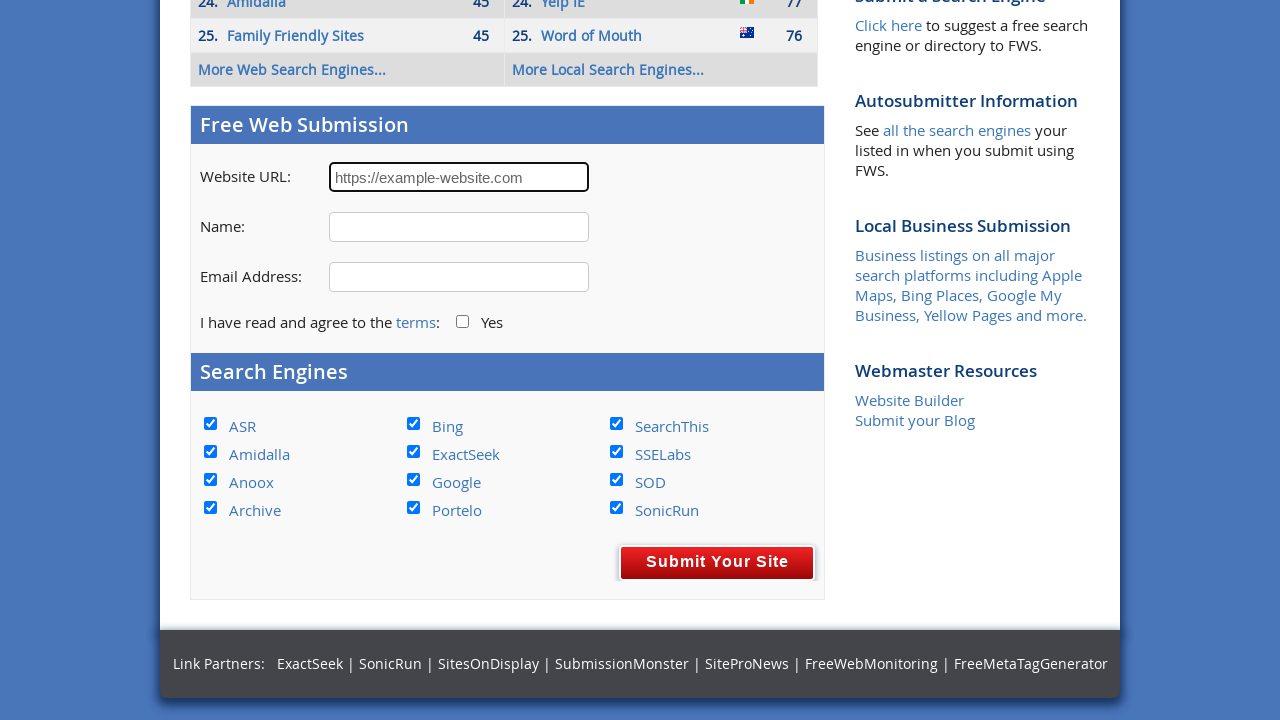

Clicked Name input field at (459, 227) on xpath=//input[@name='Name']
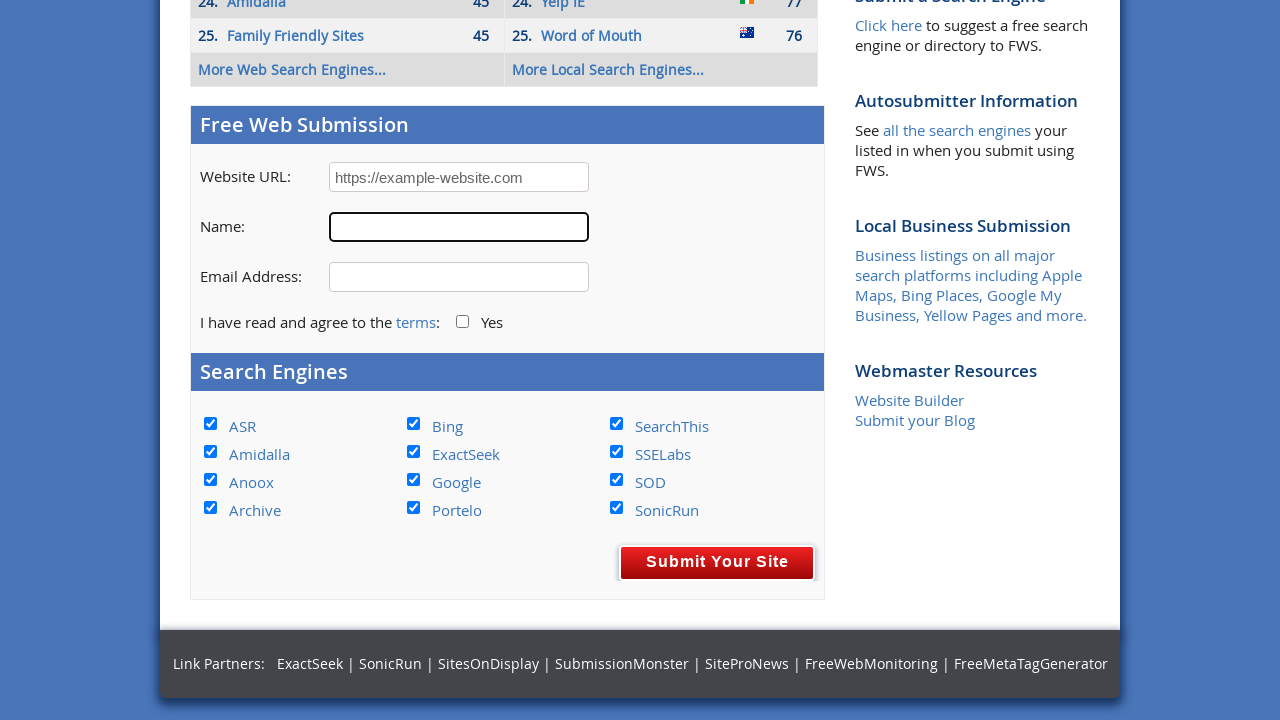

Filled Name field with 'John Smith' on //input[@name='Name']
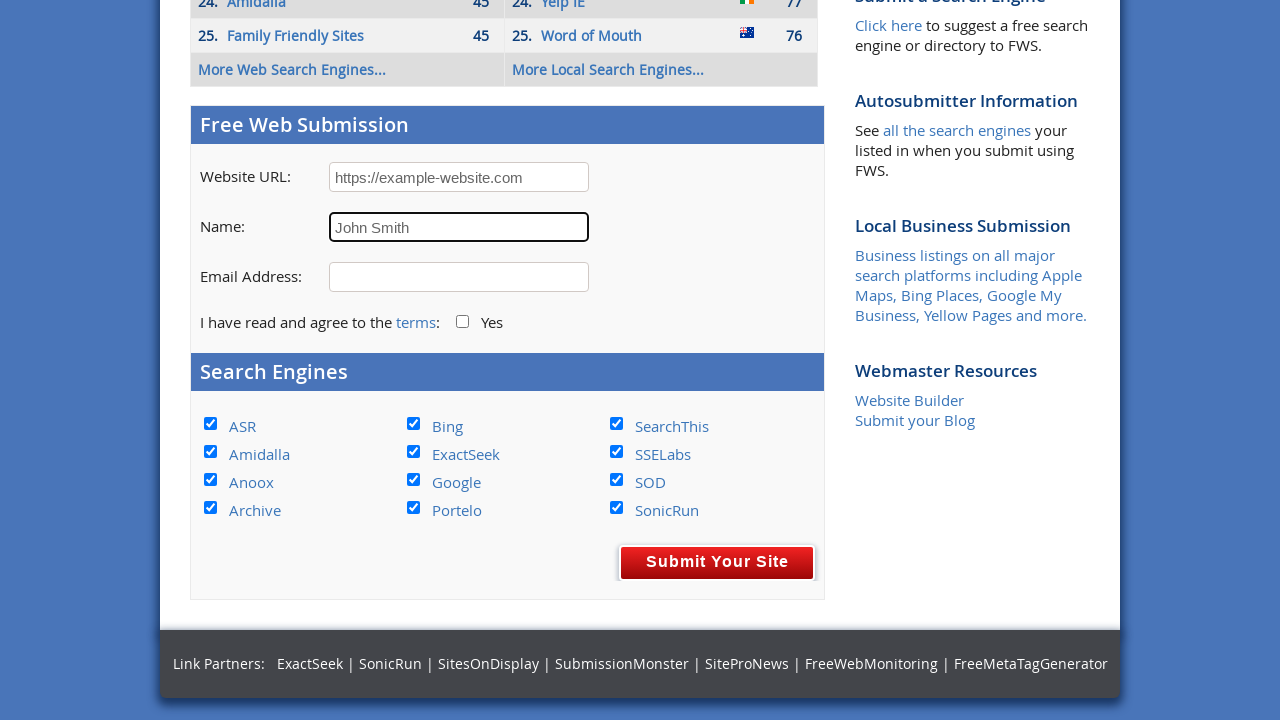

Clicked Email input field at (459, 277) on xpath=//input[@name='email']
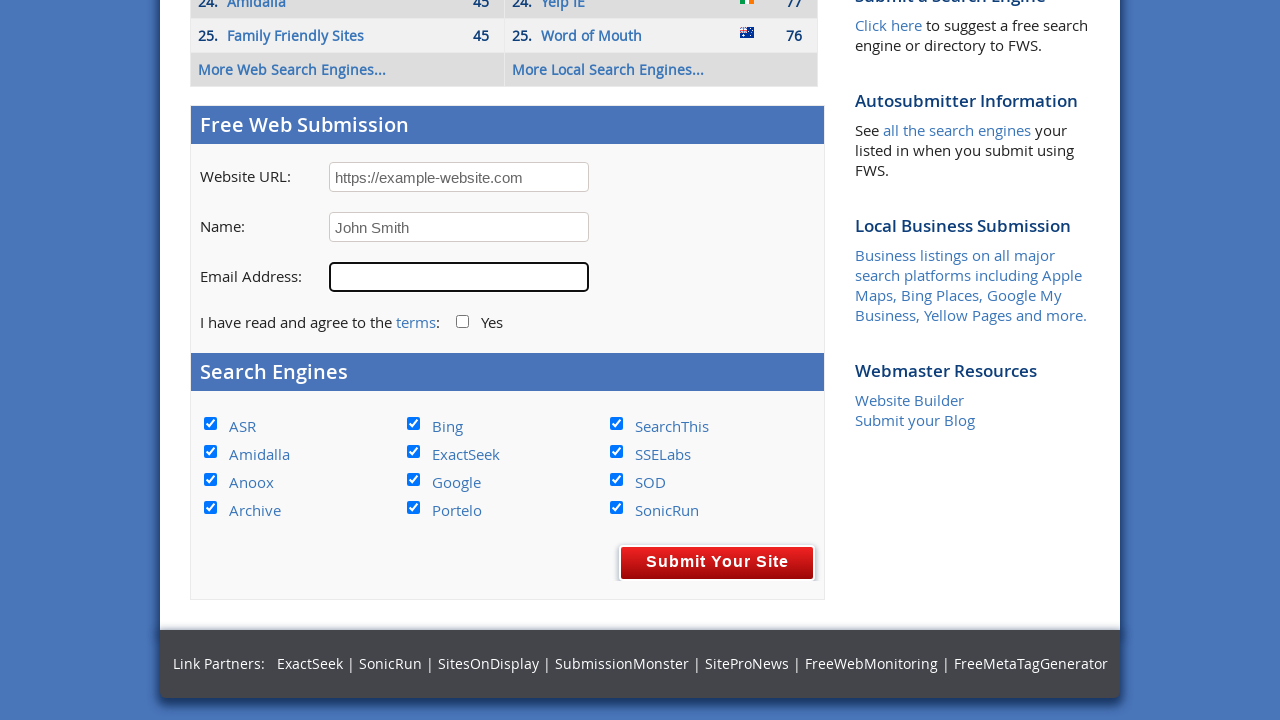

Filled Email field with 'john.smith@example.com' on //input[@name='email']
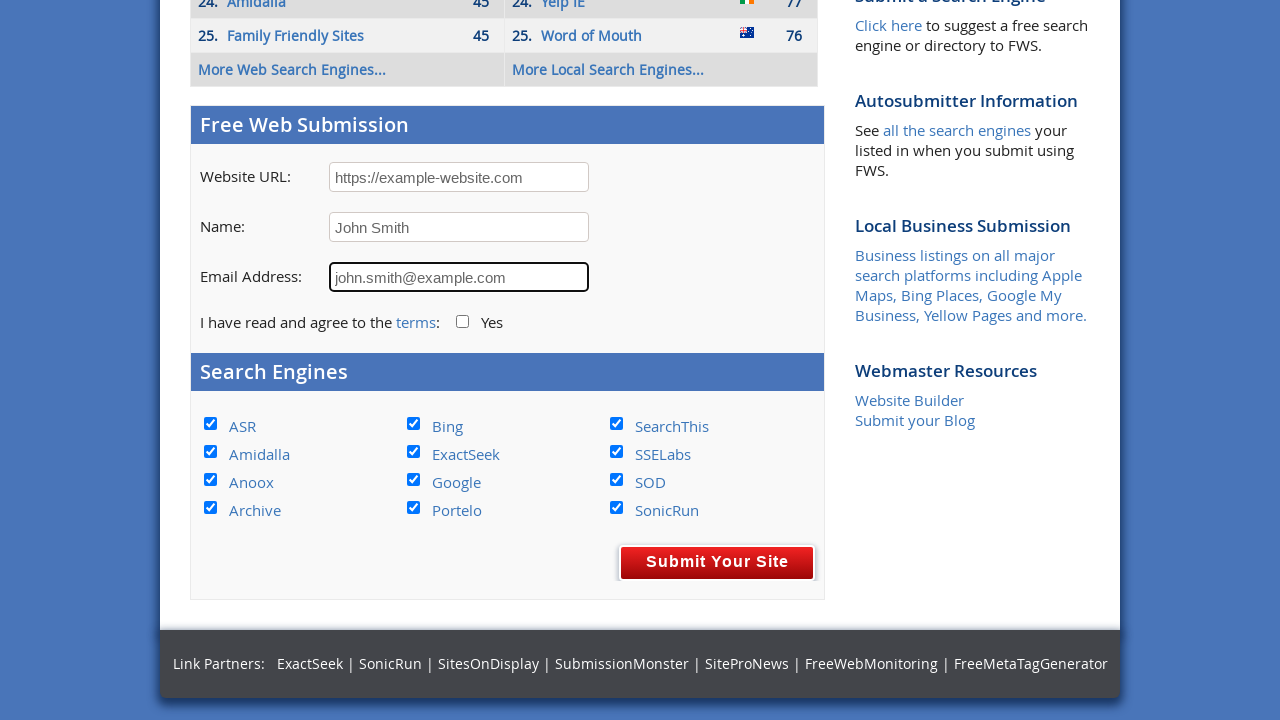

Checked 'Agreed to Terms' checkbox at (462, 322) on xpath=//input[@name='Agreed to Terms']
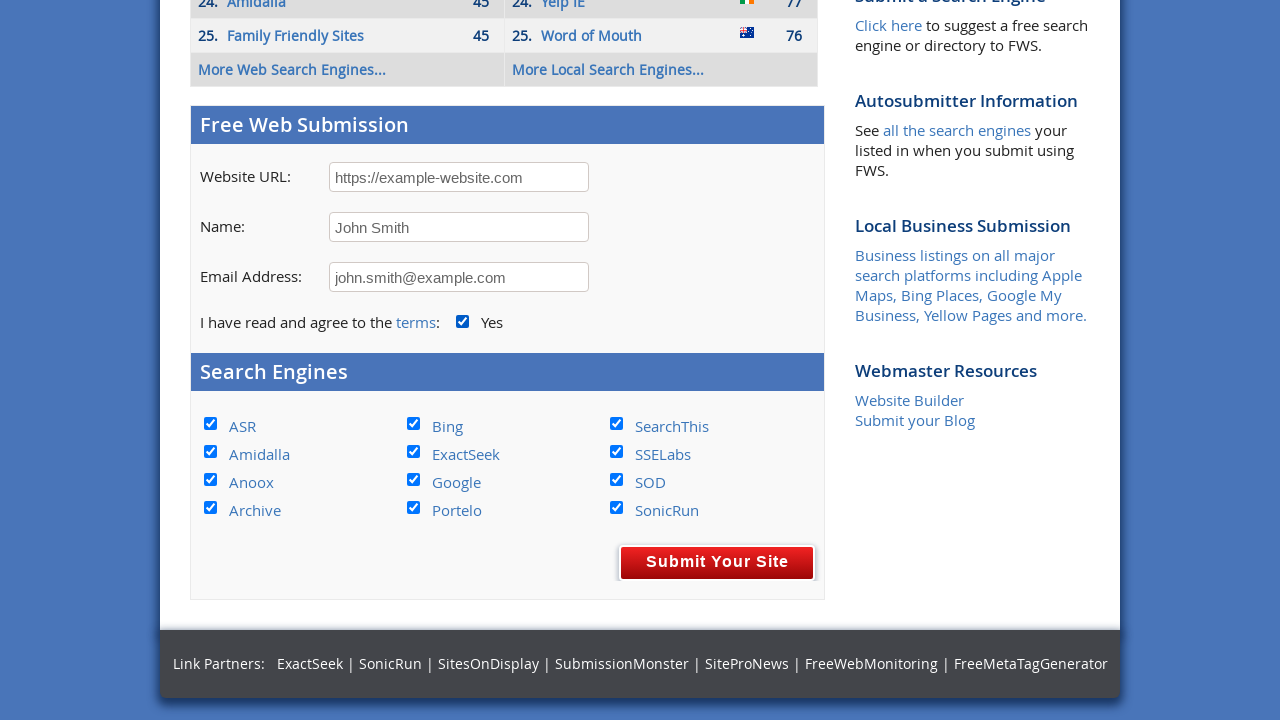

Scrolled down to submit button
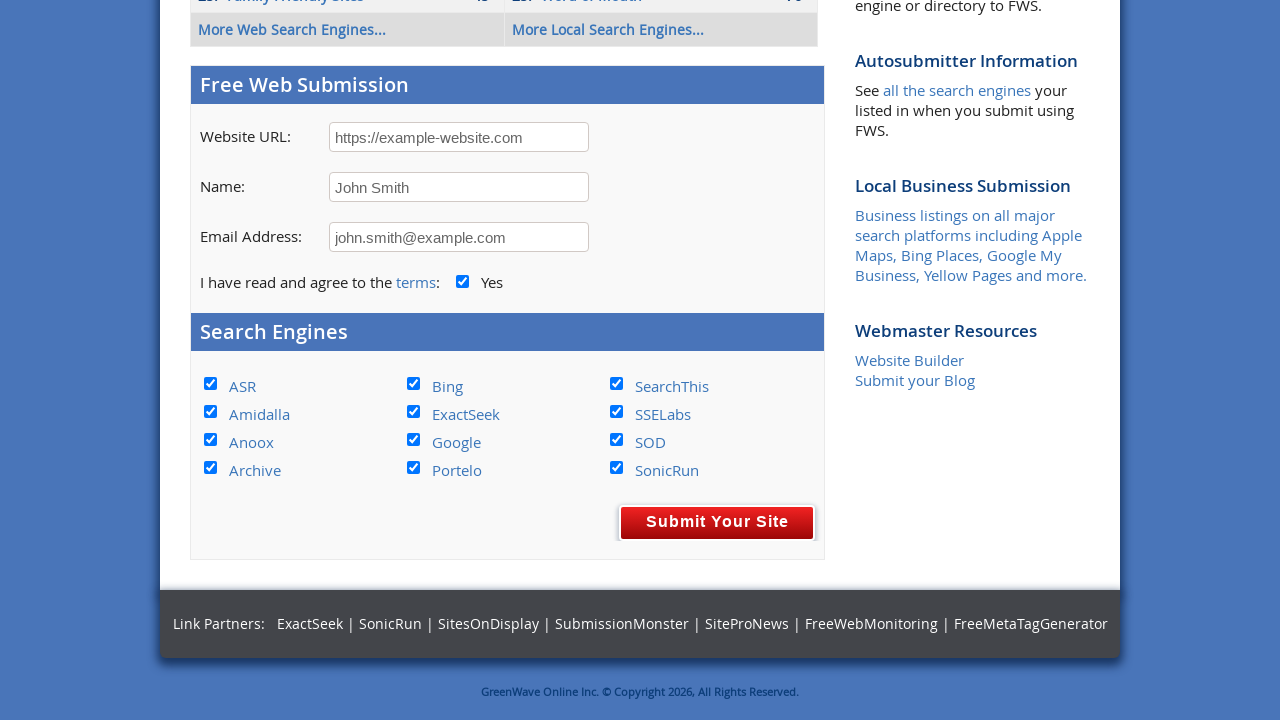

Clicked submit button to submit the form at (717, 523) on xpath=//input[@name='submit']
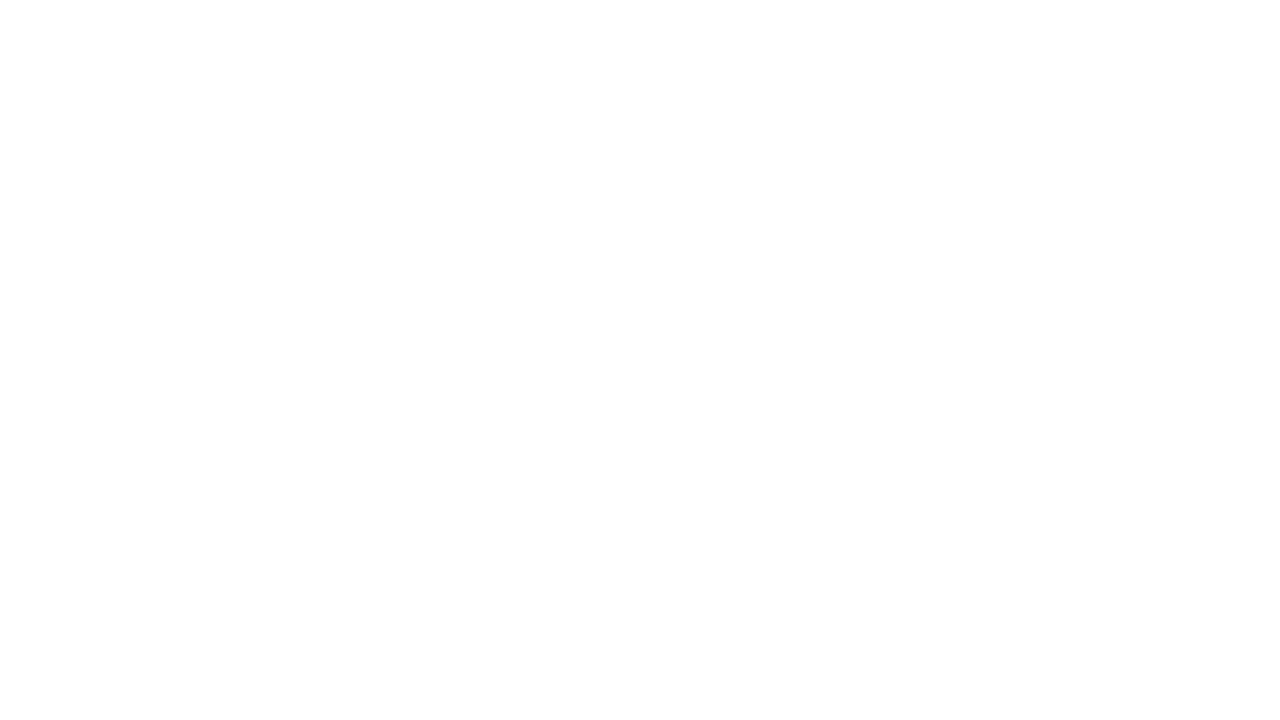

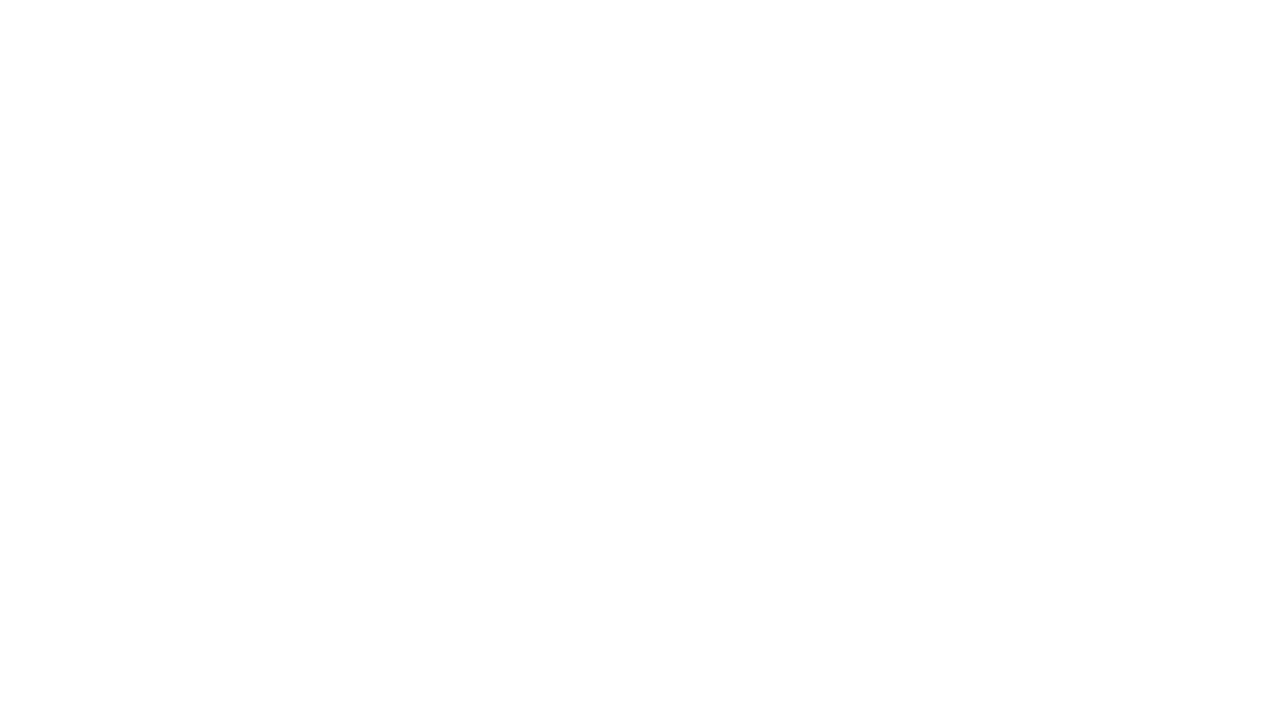